Navigates to GoDaddy homepage and verifies the page loads by checking title and URL

Starting URL: https://www.godaddy.com/

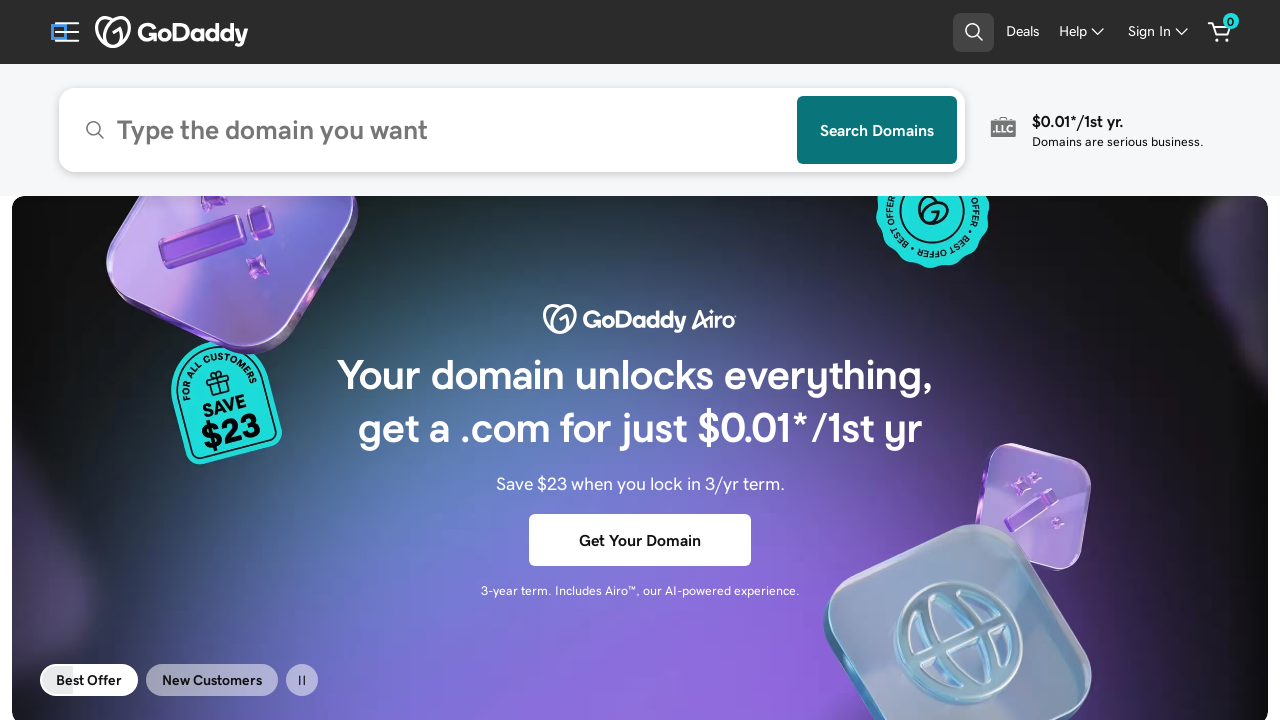

Set viewport size to 1920x1080
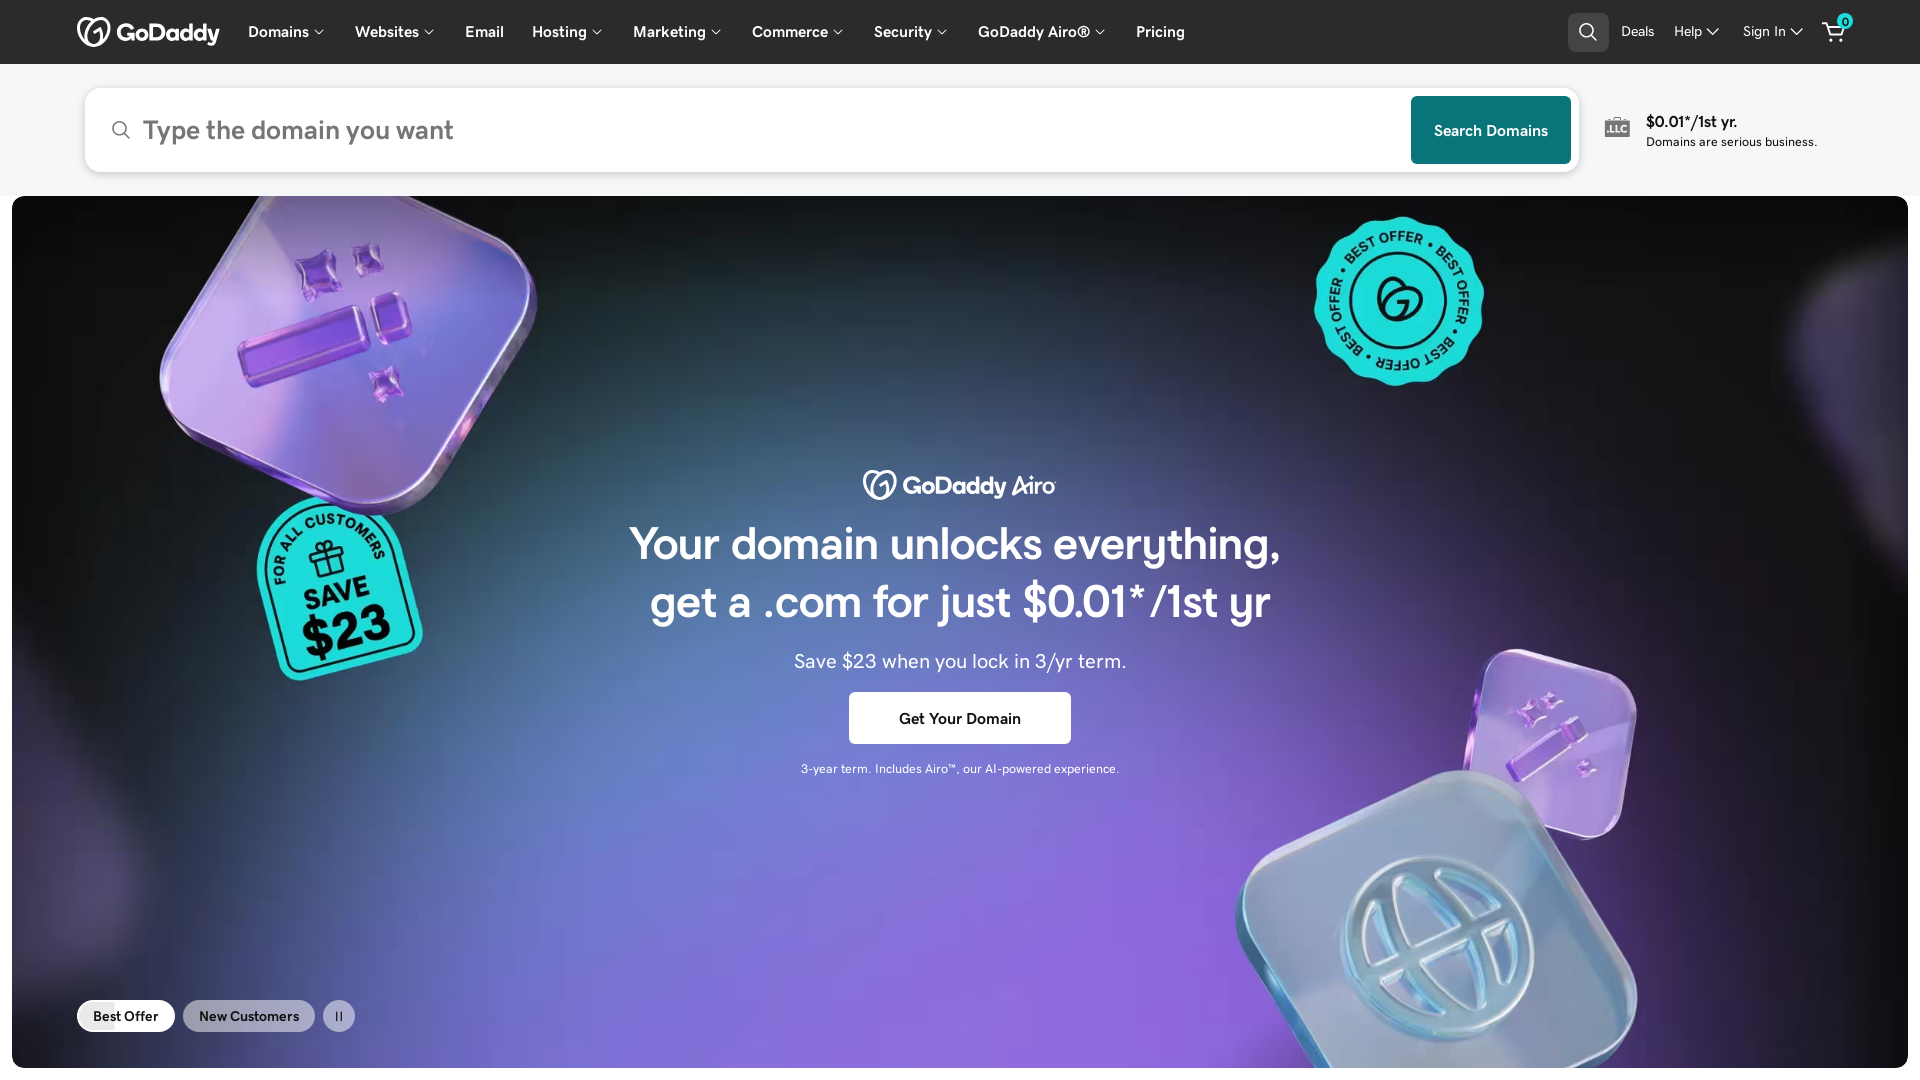

Retrieved page title
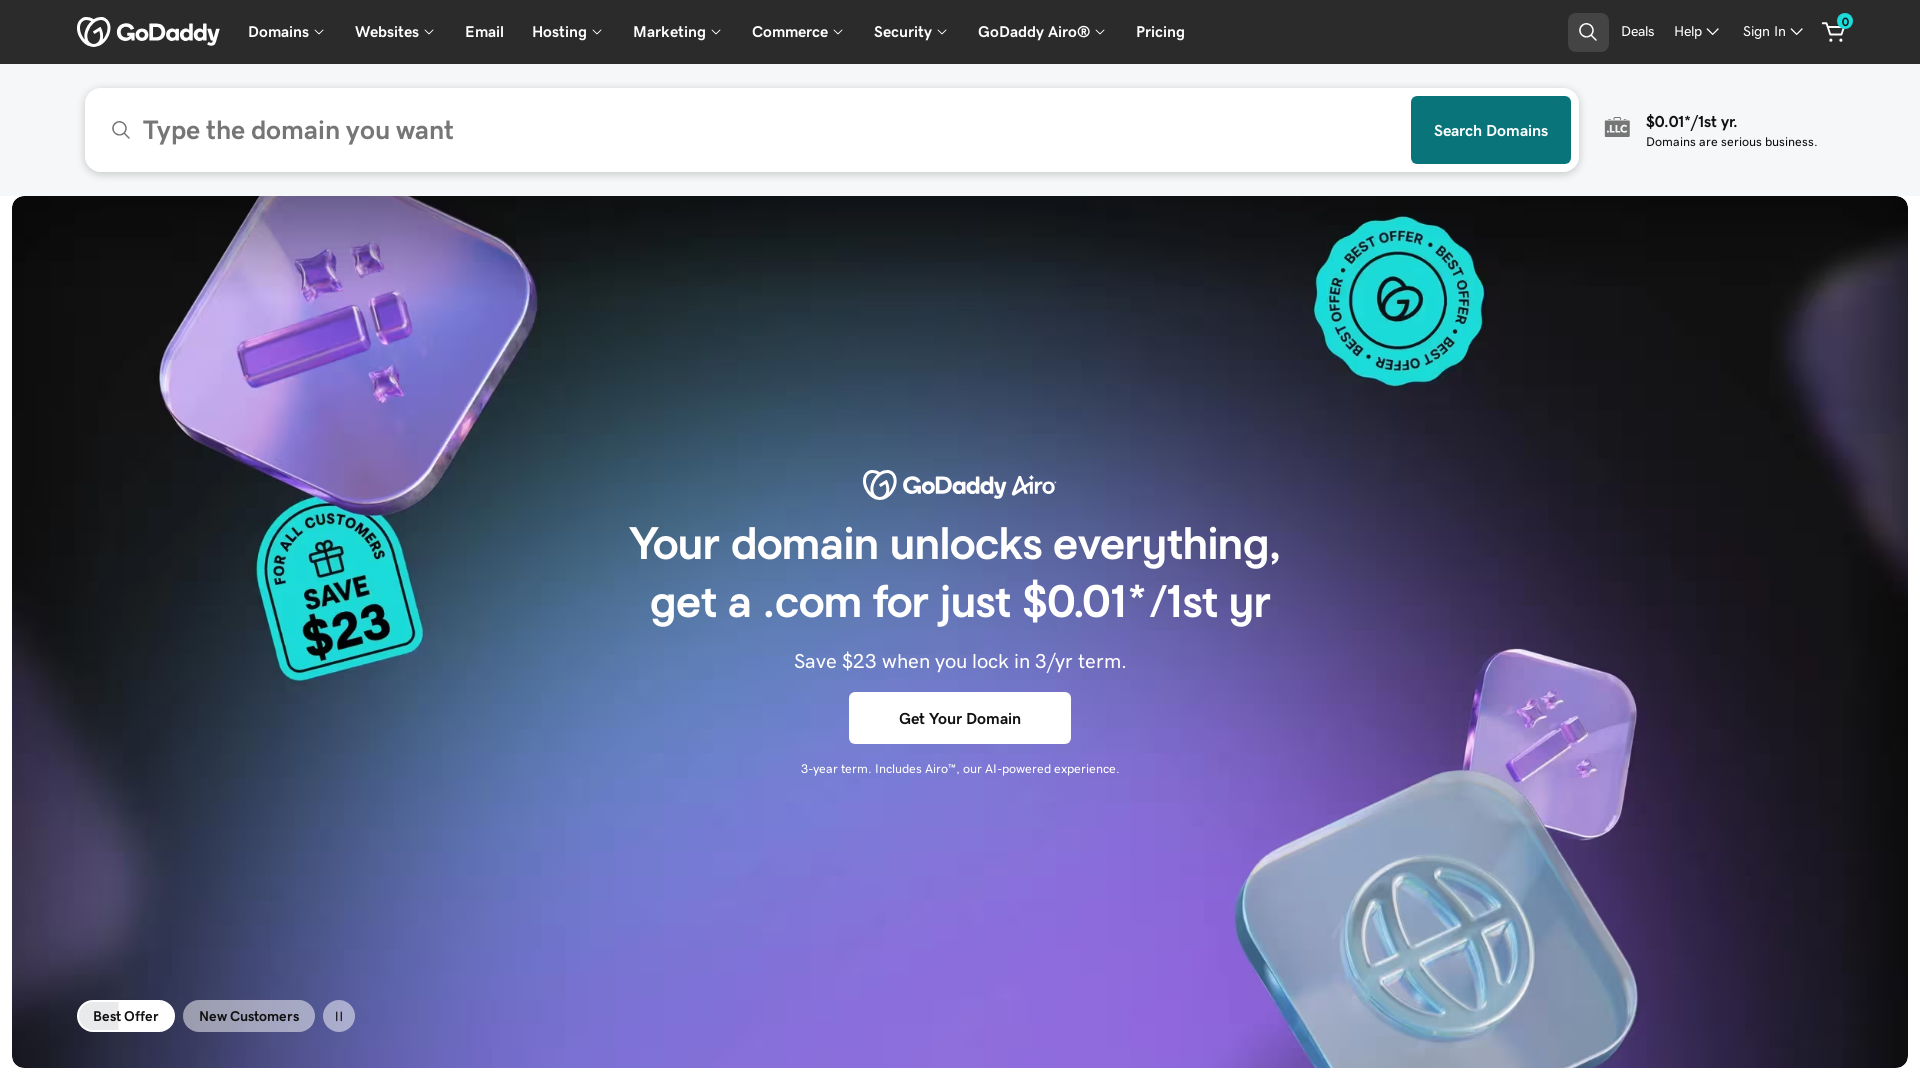

Verified page title contains 'GoDaddy': Domain Names, Websites, Hosting & Online Marketing Tools - GoDaddy
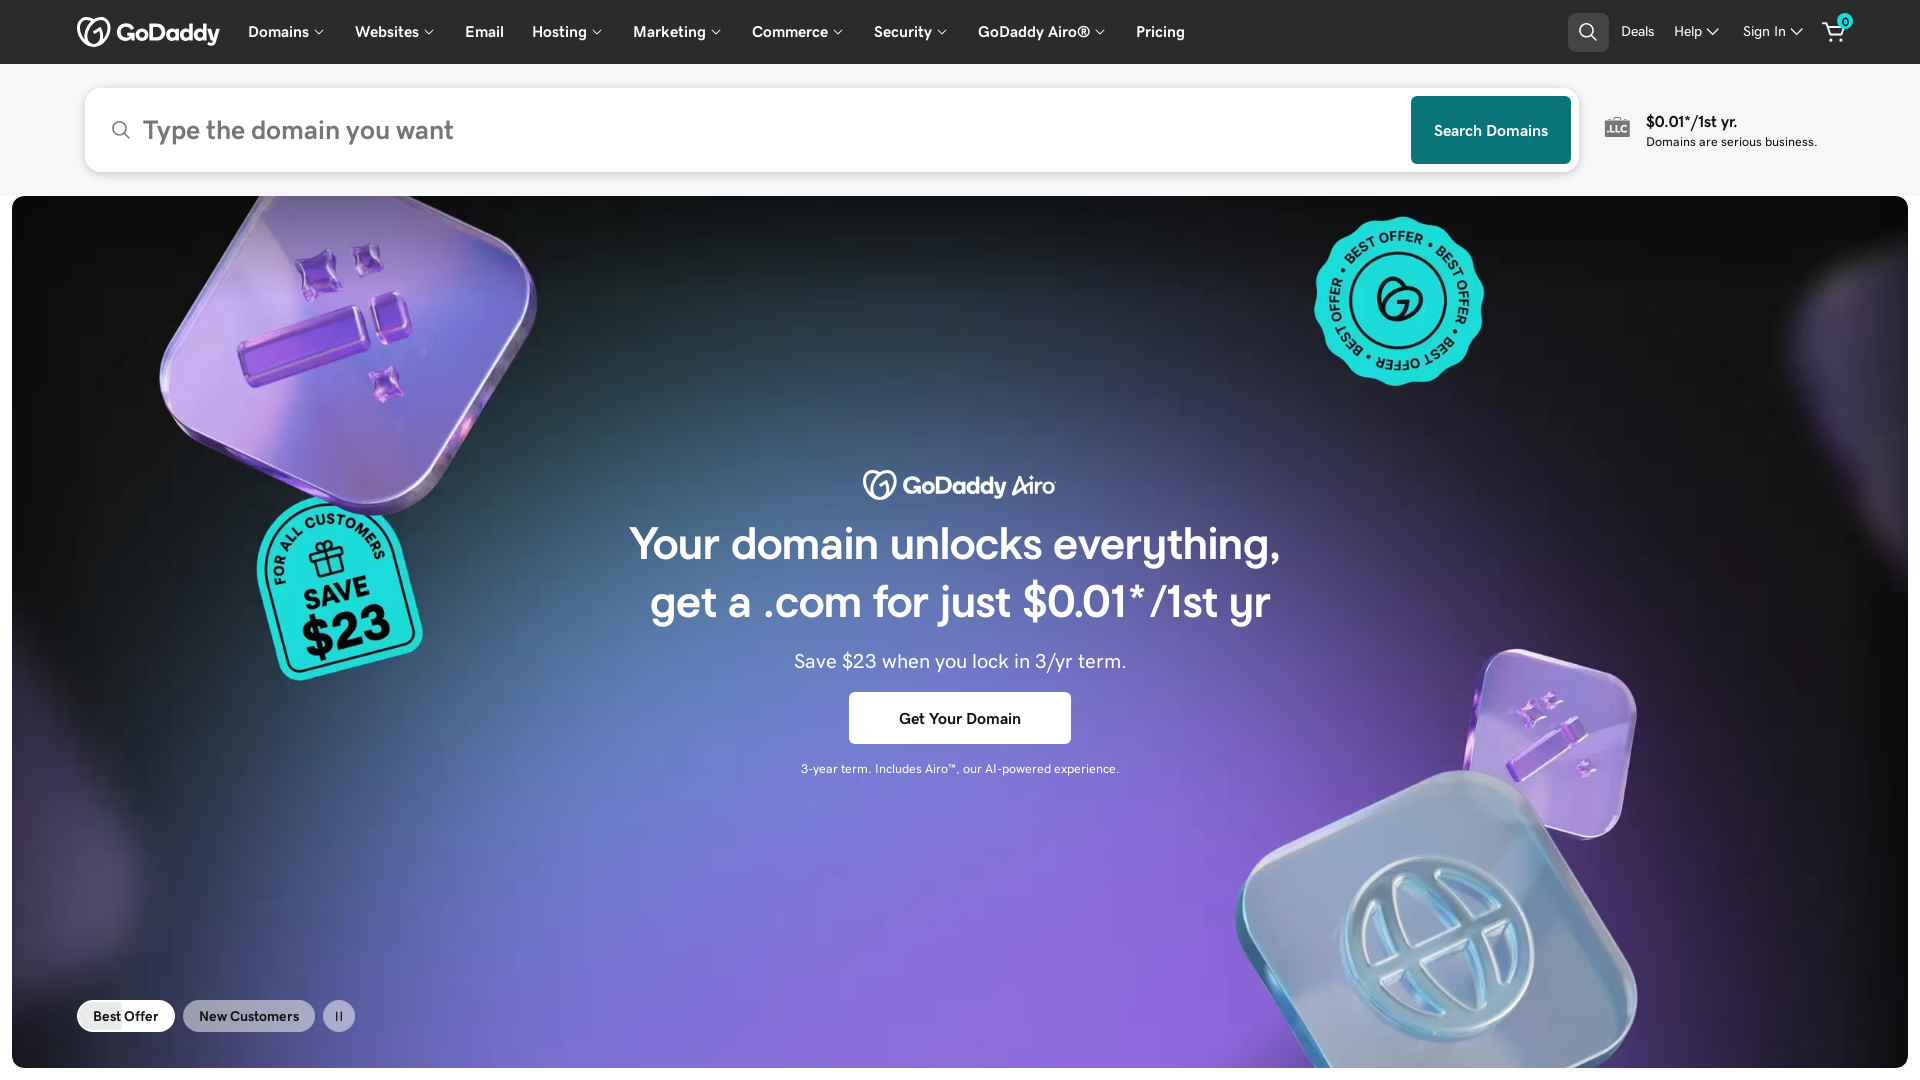

Retrieved current URL
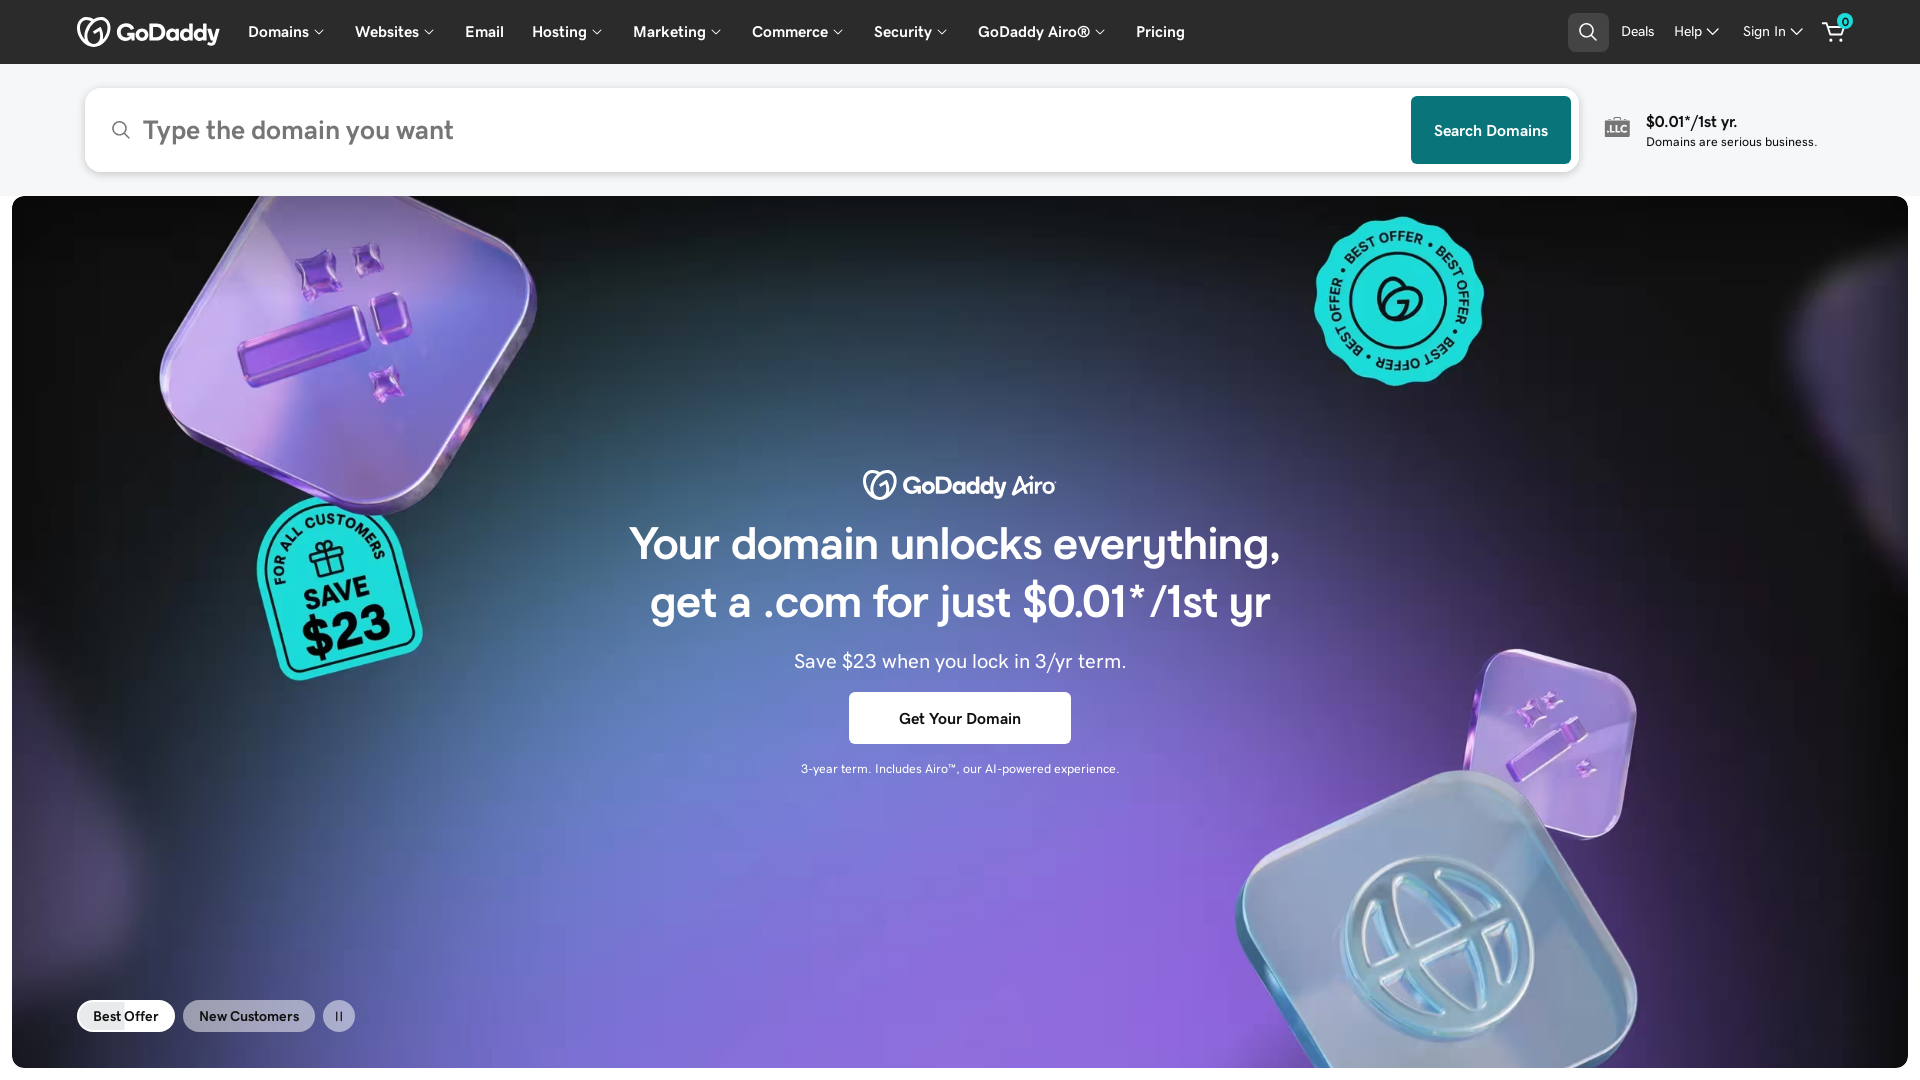

Verified URL contains 'godaddy.com': https://www.godaddy.com/
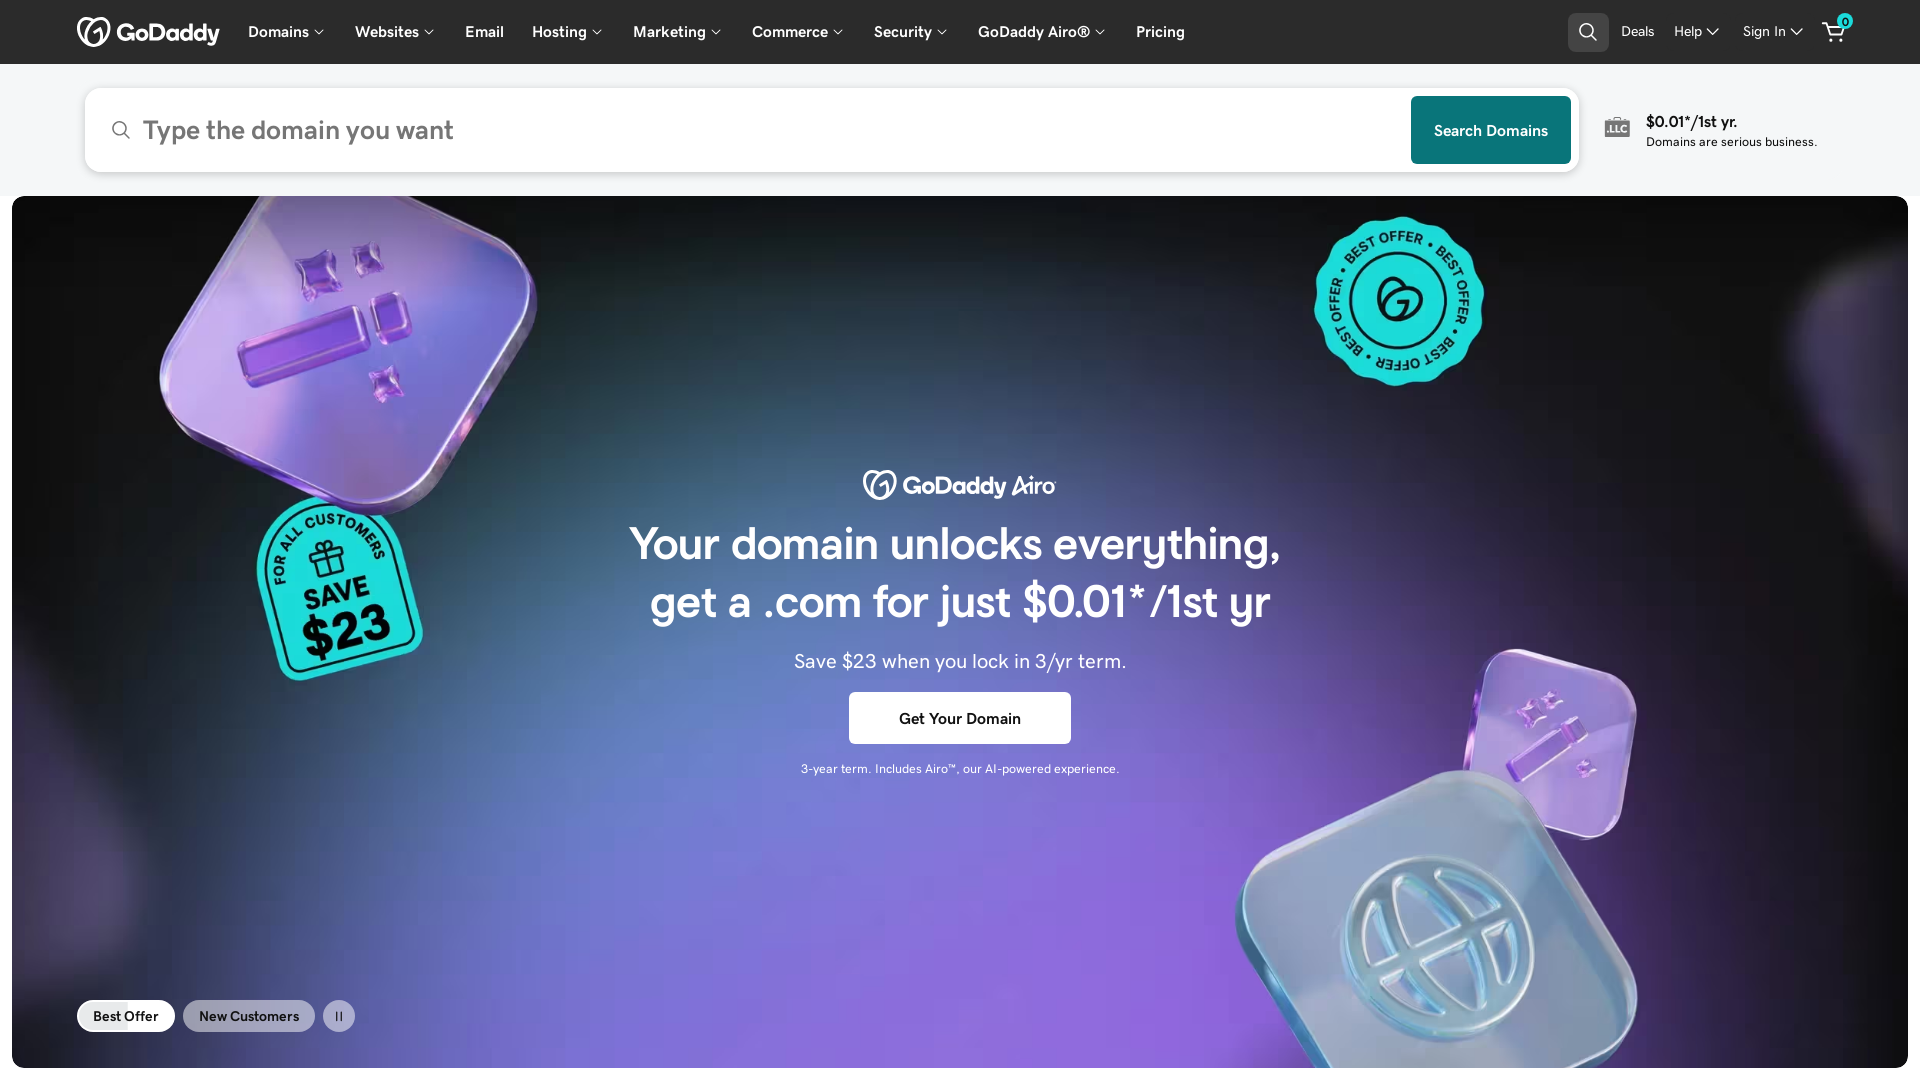

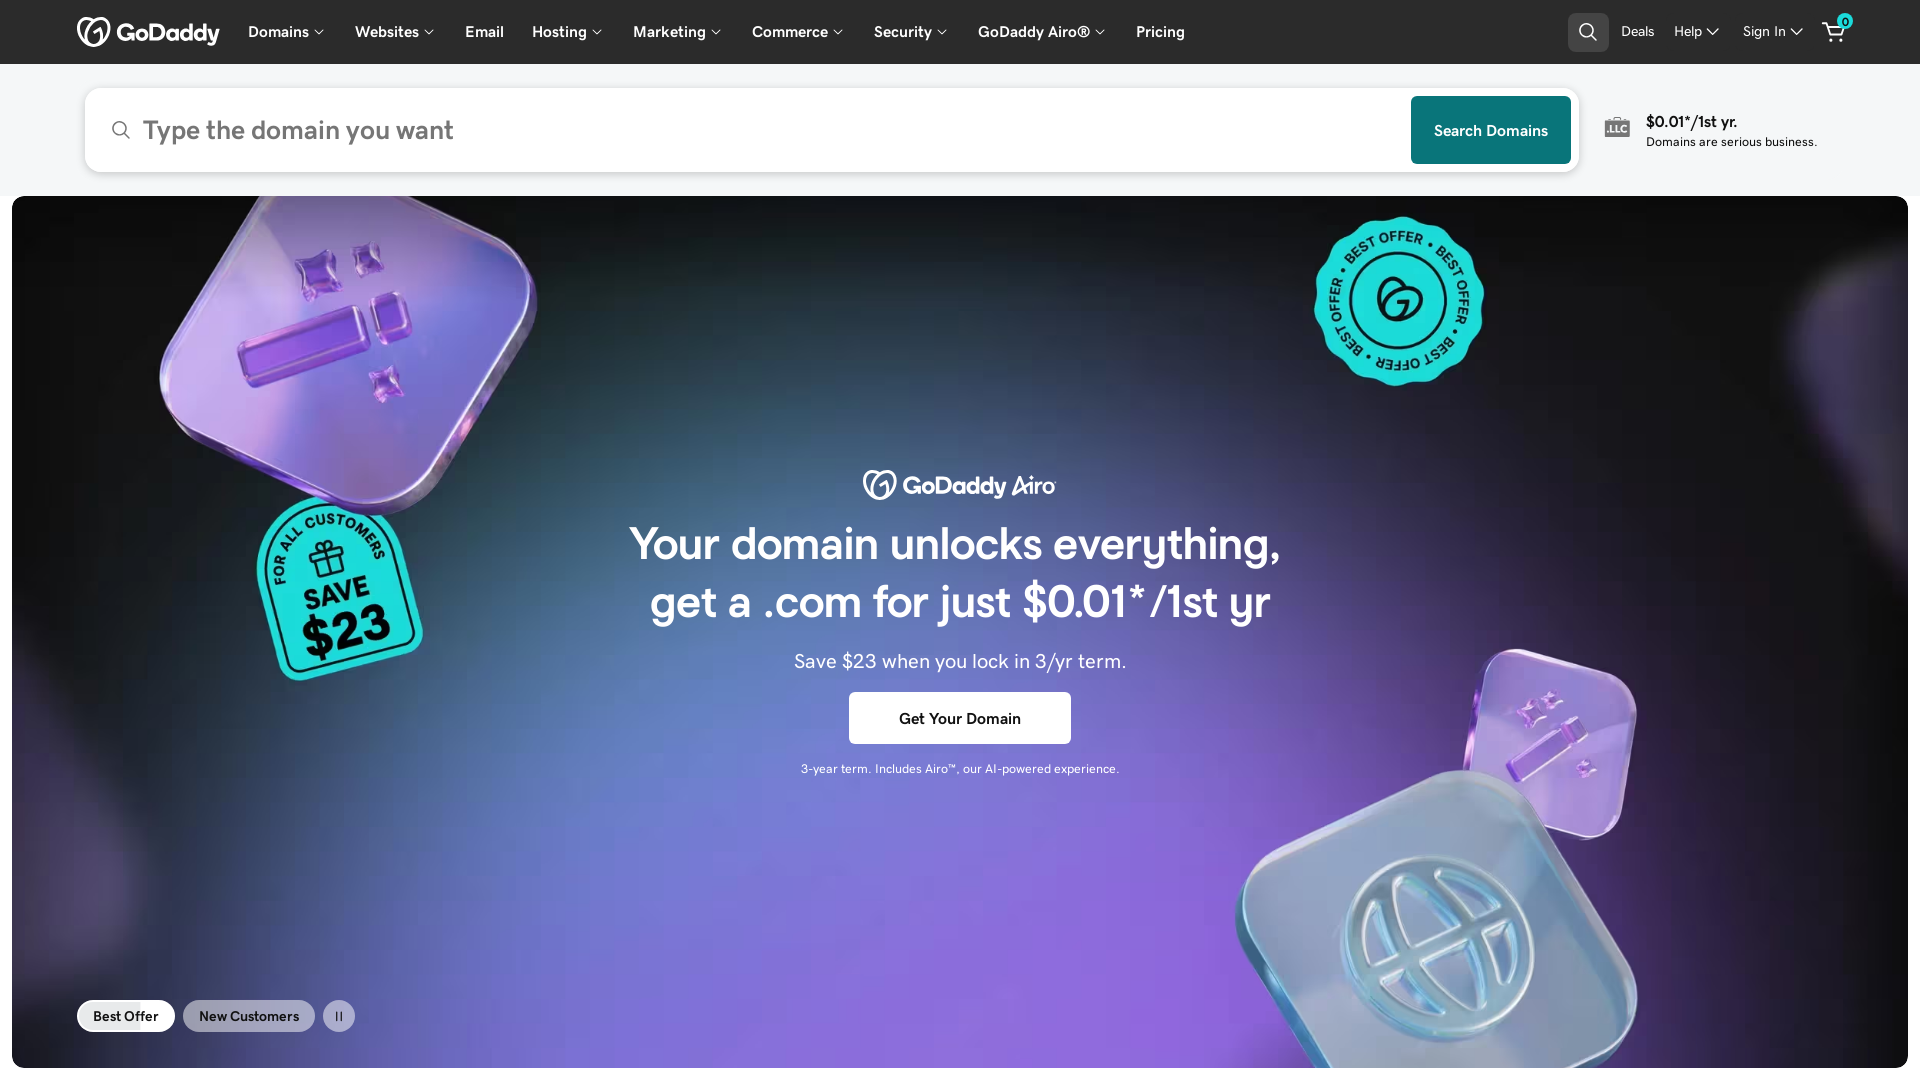